Tests dropdown selection functionality by selecting "Option 1" from a dropdown menu on the Herokuapp demo site

Starting URL: https://the-internet.herokuapp.com/dropdown

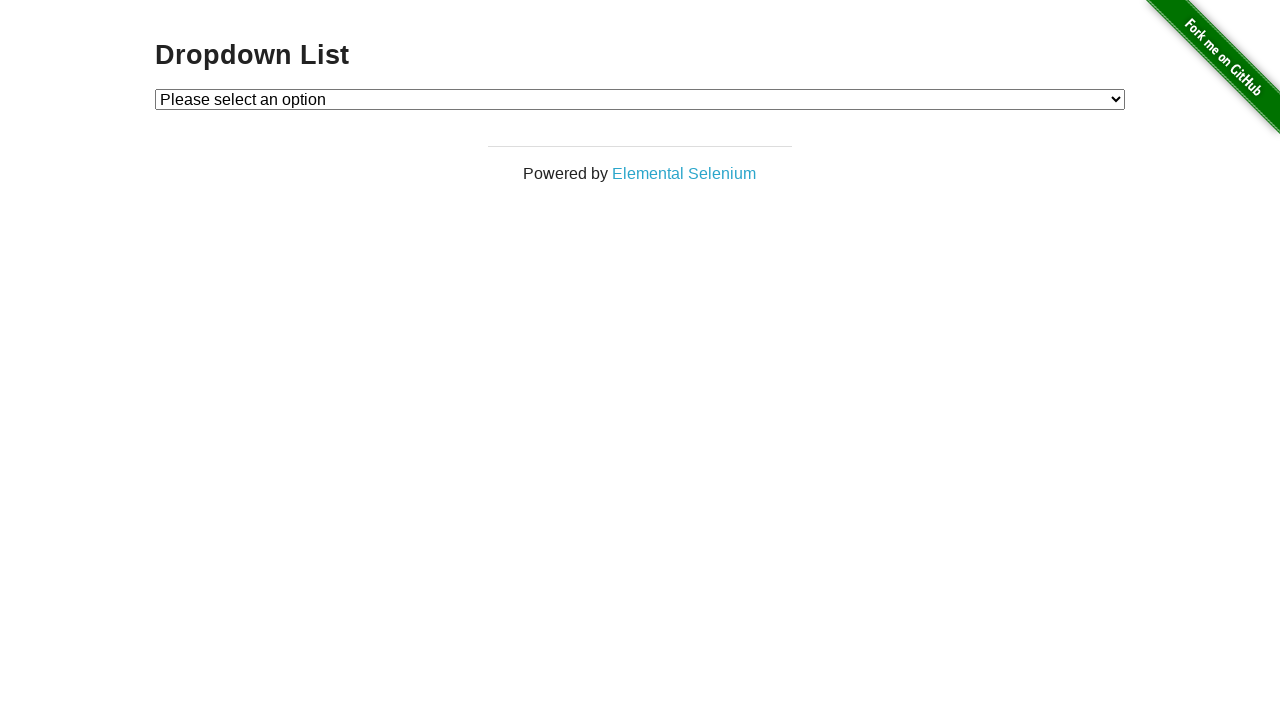

Waited for dropdown to be visible
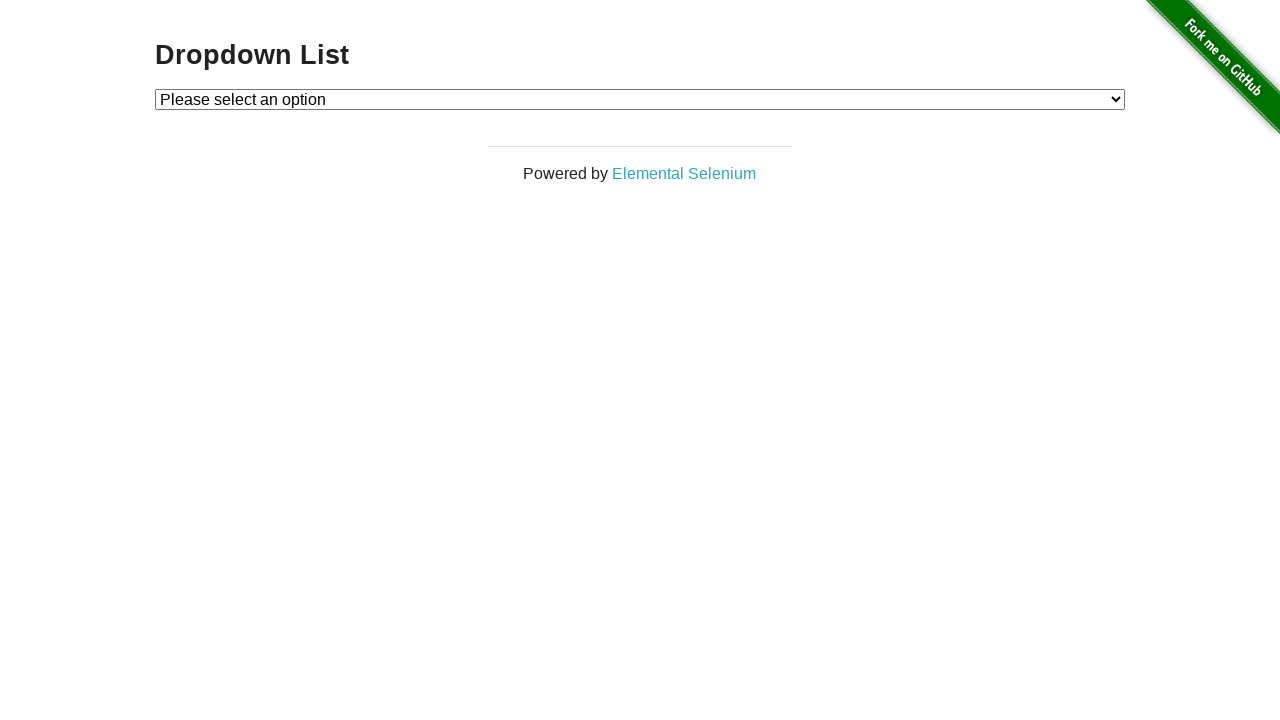

Selected 'Option 1' from the dropdown menu on #dropdown
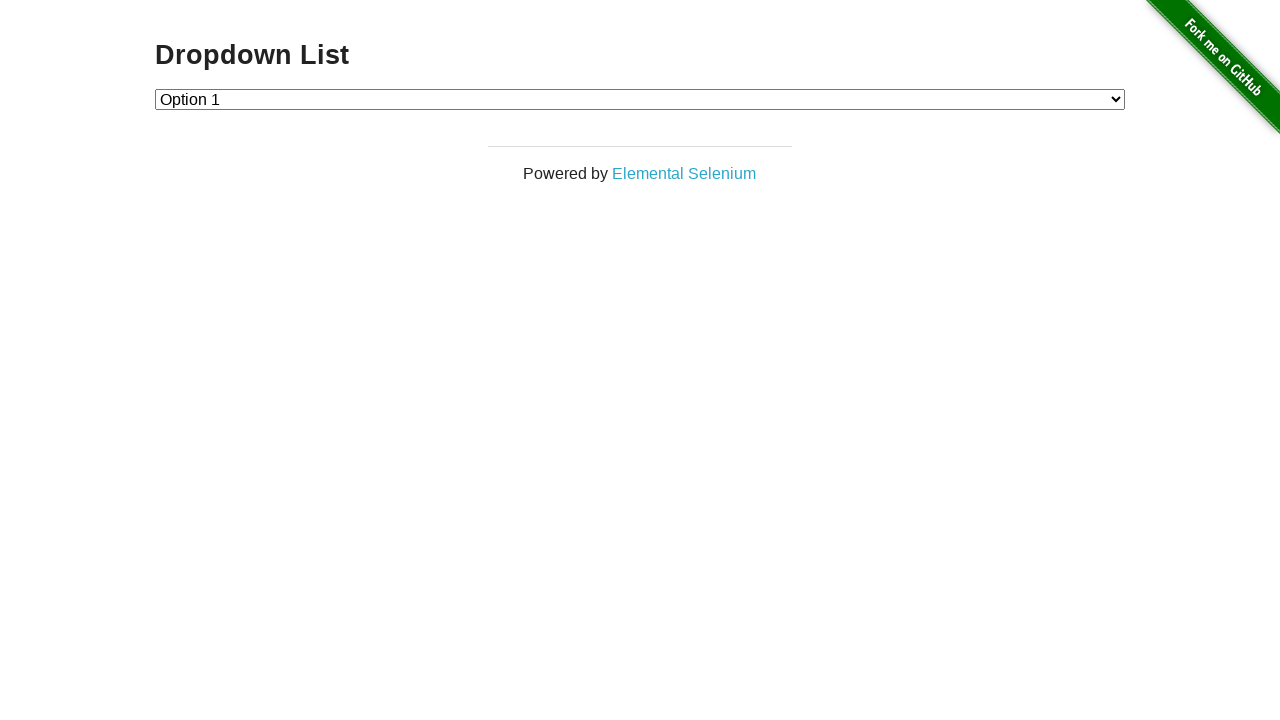

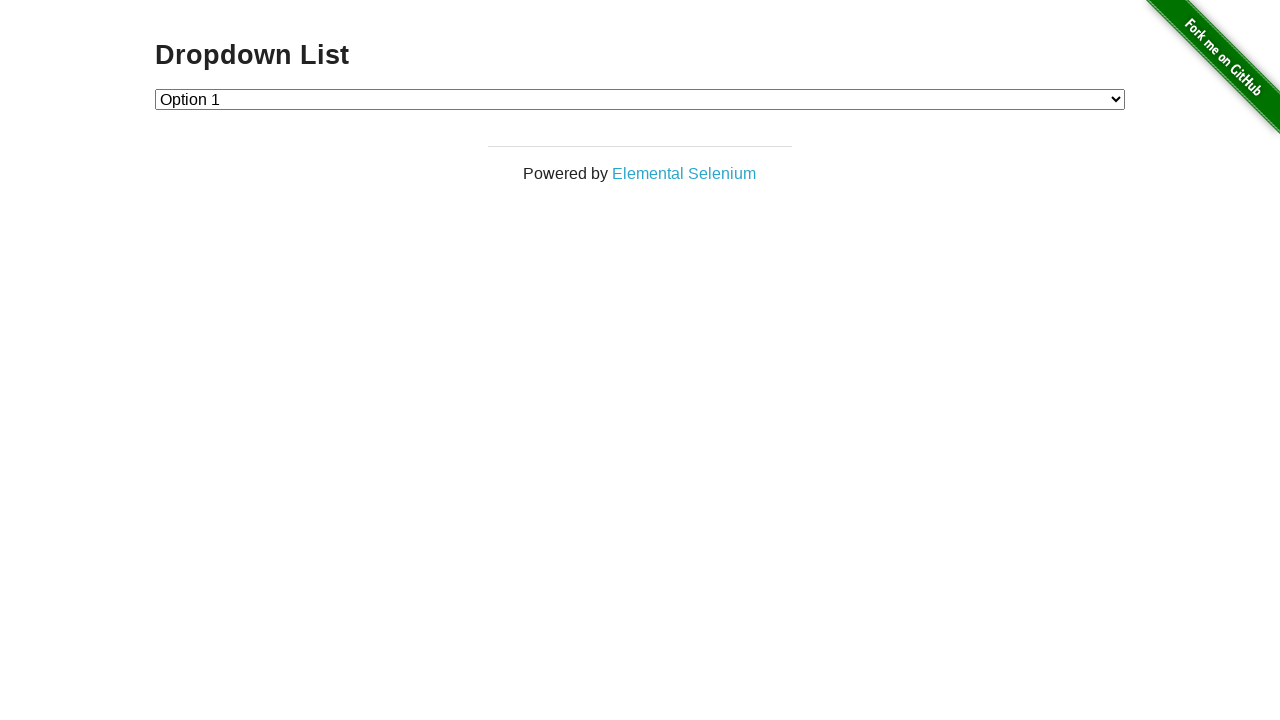